Tests dynamic control visibility by toggling a checkbox element on and off and verifying its visibility state

Starting URL: https://v1.training-support.net/selenium/dynamic-controls

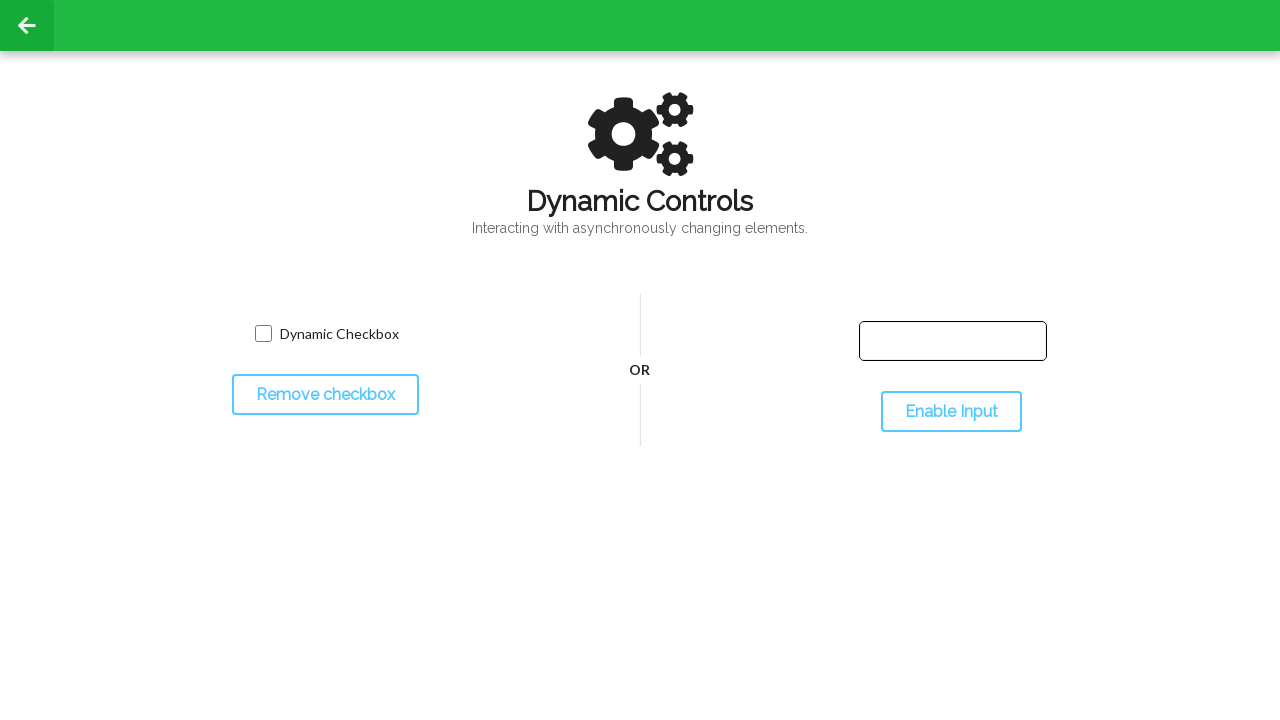

Navigated to dynamic controls training page
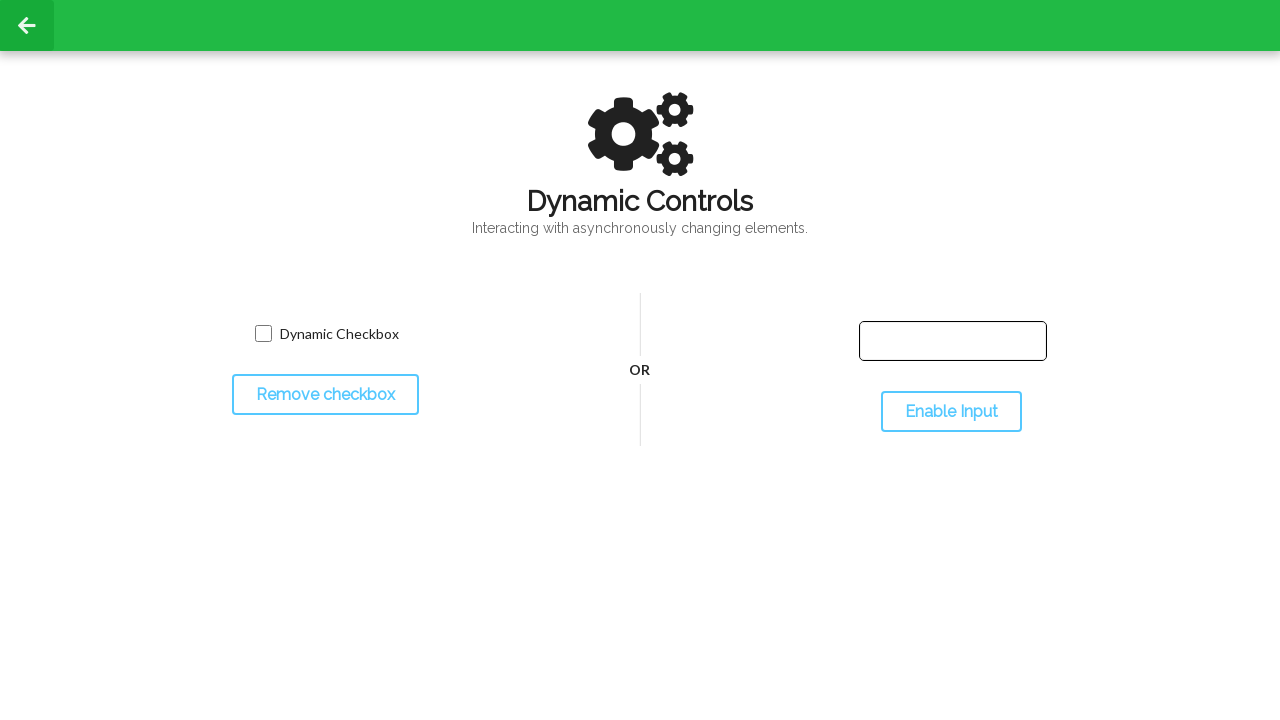

Clicked toggle button to hide the checkbox at (325, 395) on #toggleCheckbox
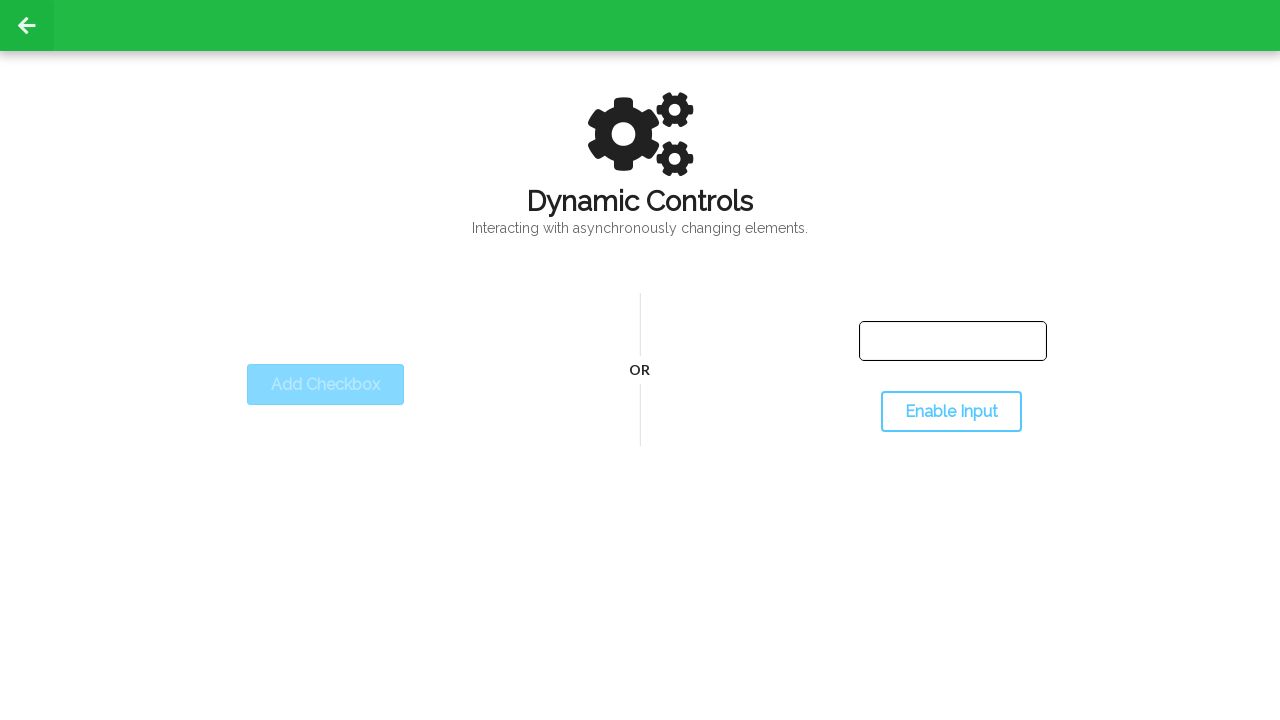

Verified checkbox is hidden
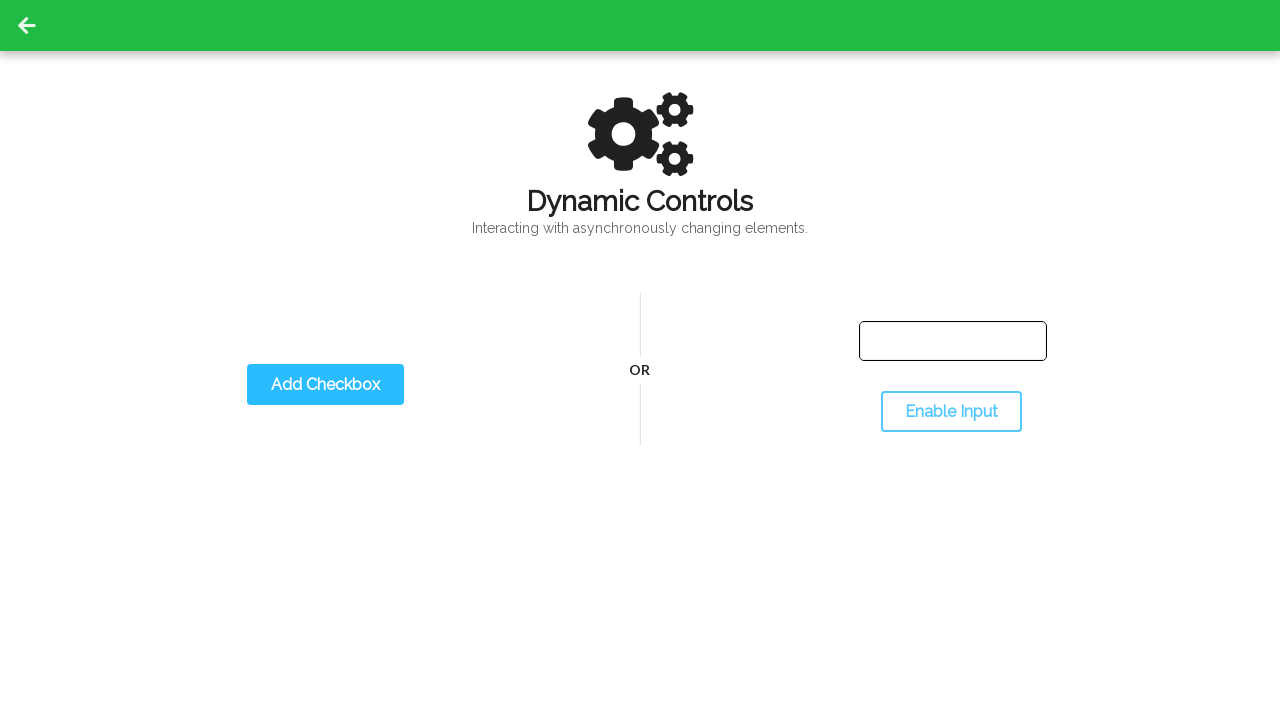

Clicked toggle button to show the checkbox at (325, 385) on #toggleCheckbox
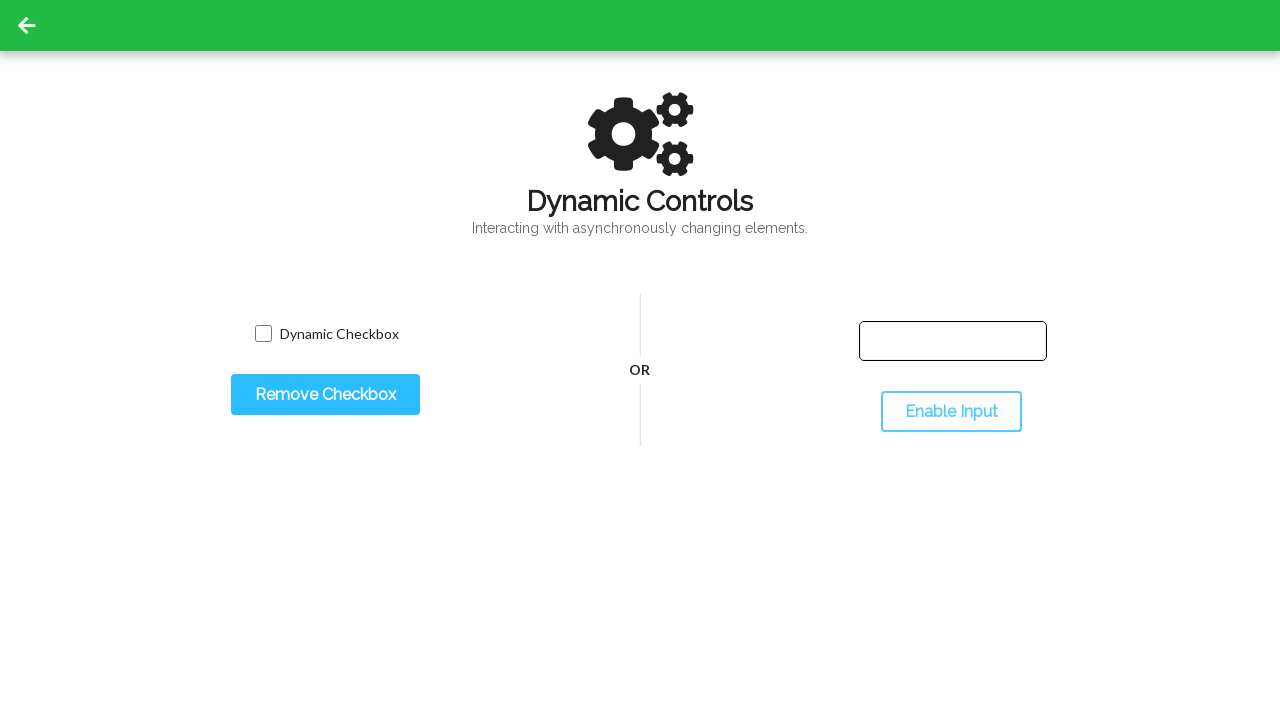

Verified checkbox is visible
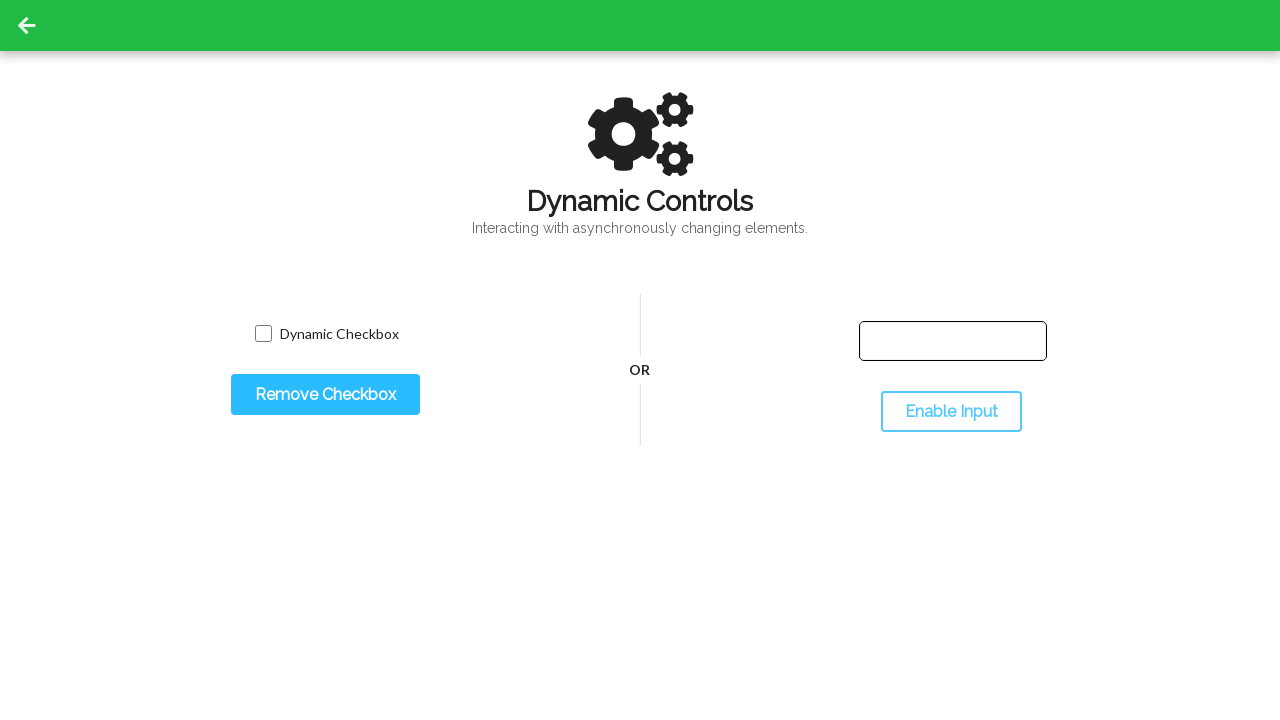

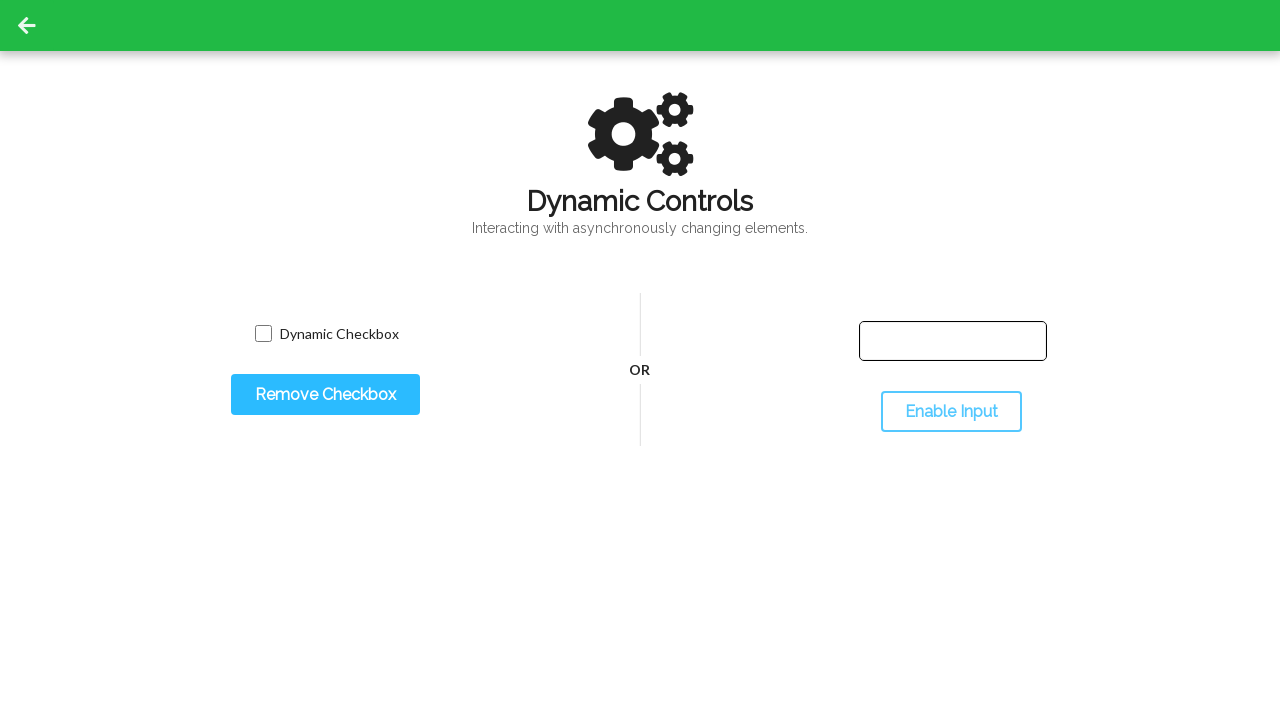